Tests drag-and-drop functionality on jQuery UI demo page by dragging an element into a droppable zone within an iframe

Starting URL: https://jqueryui.com/droppable/

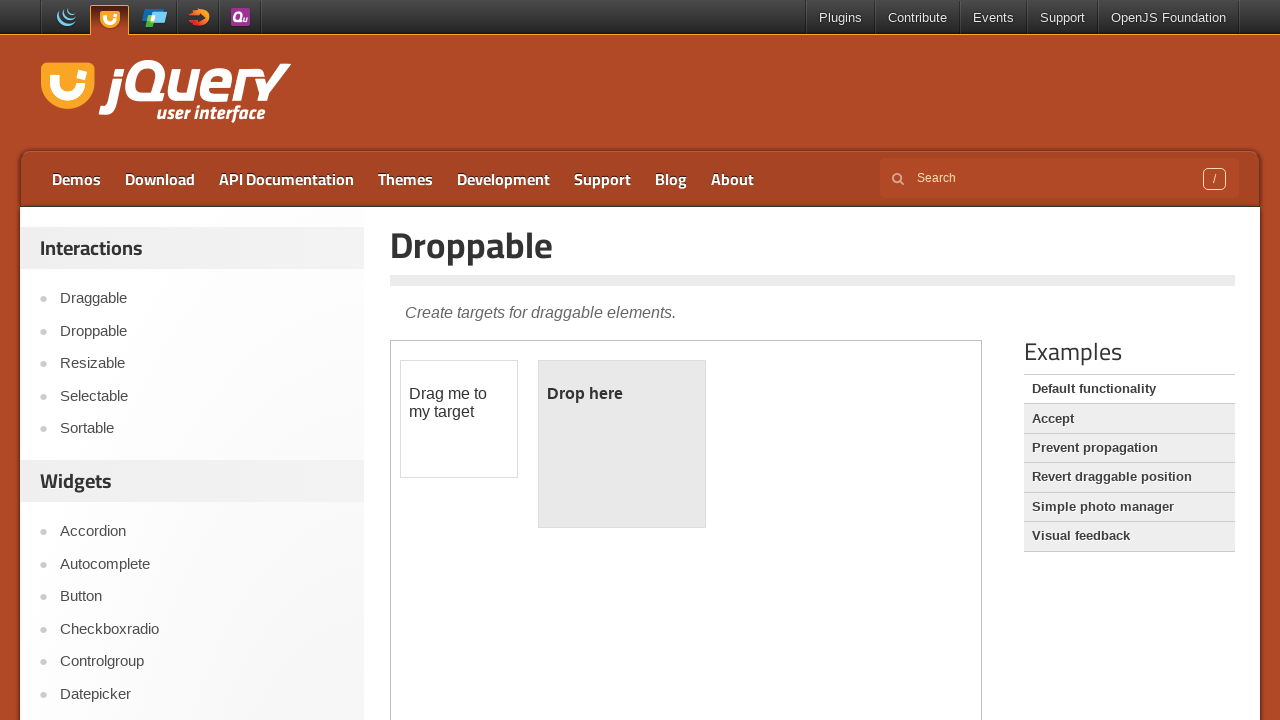

Navigated to jQuery UI droppable demo page
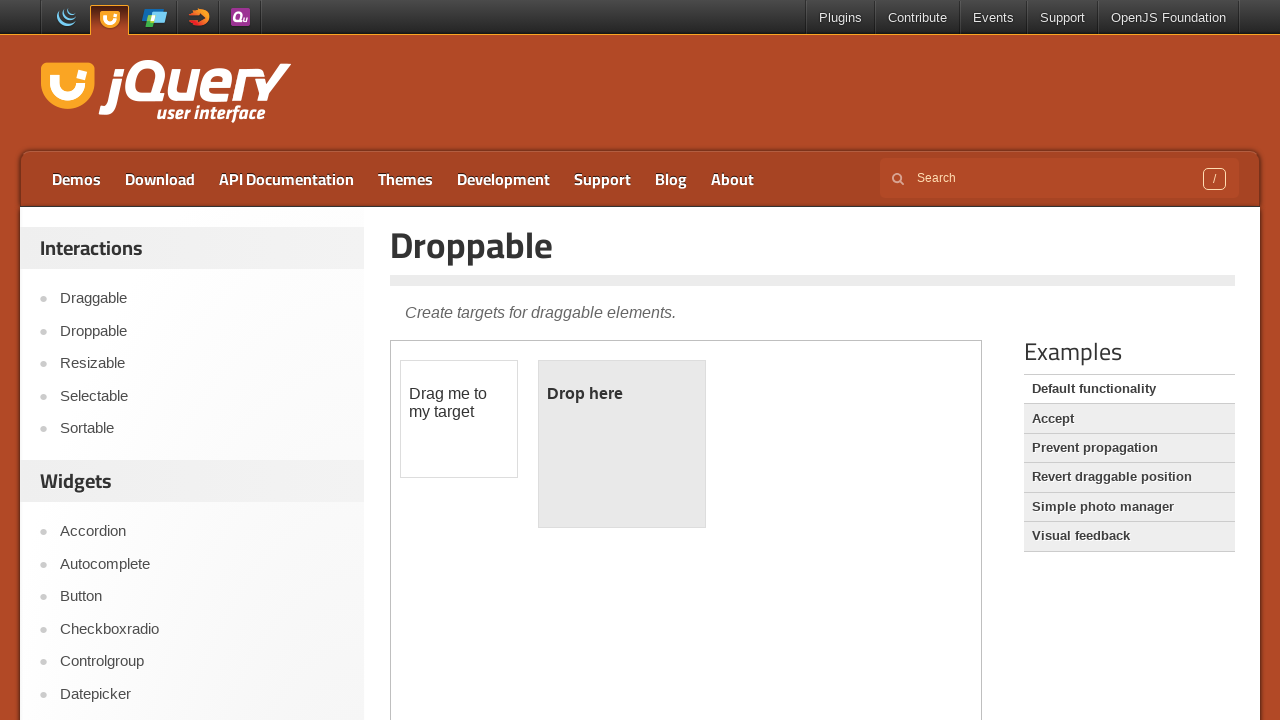

Located the demo iframe
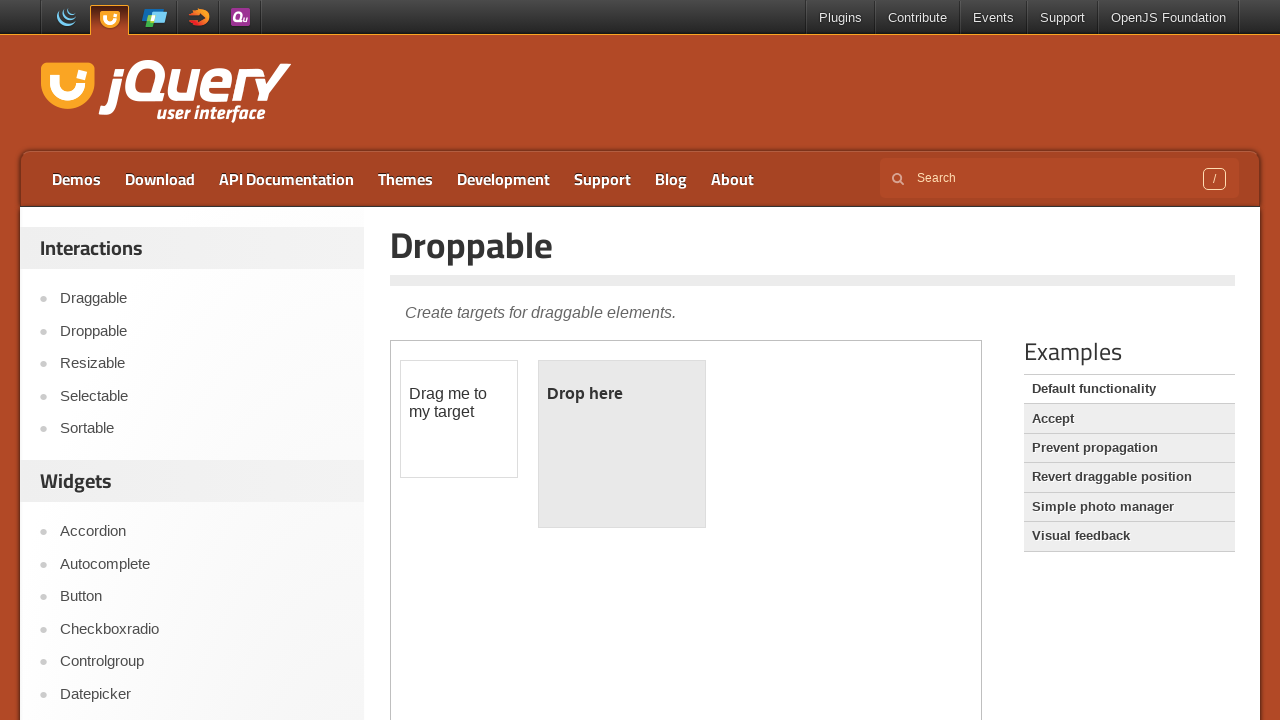

Located the draggable element
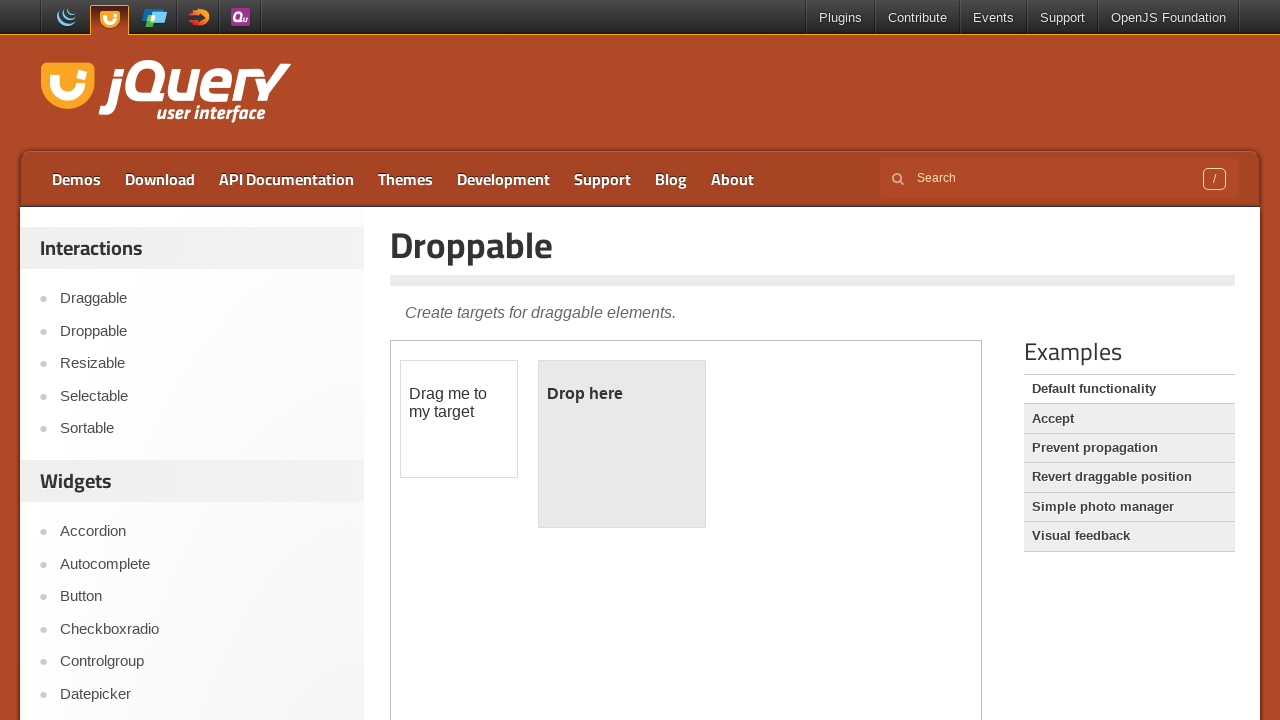

Located the droppable target zone
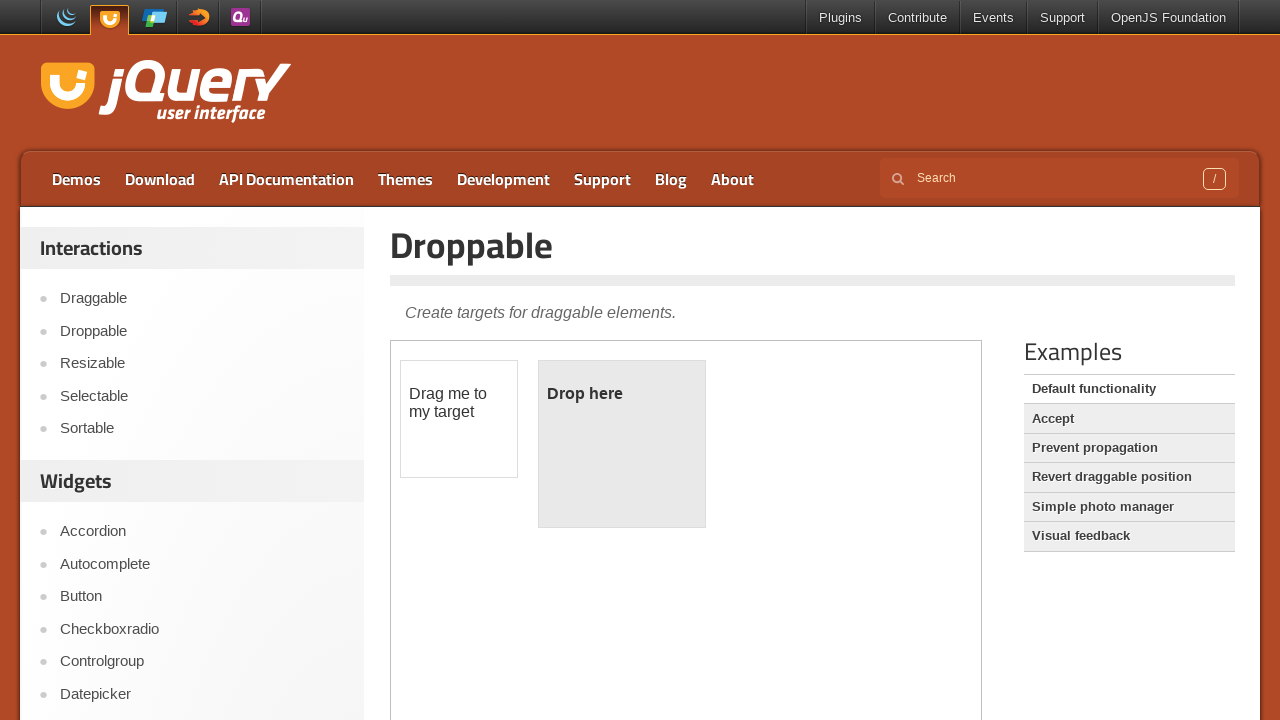

Dragged element into droppable zone at (622, 444)
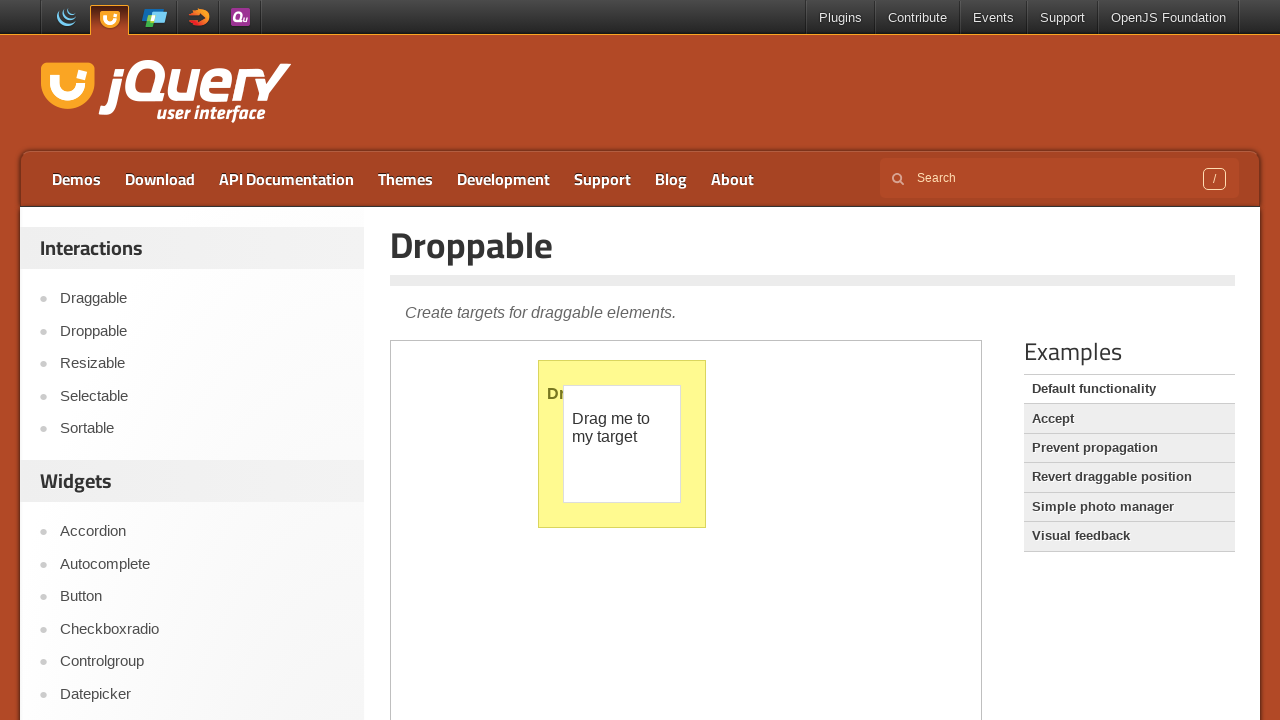

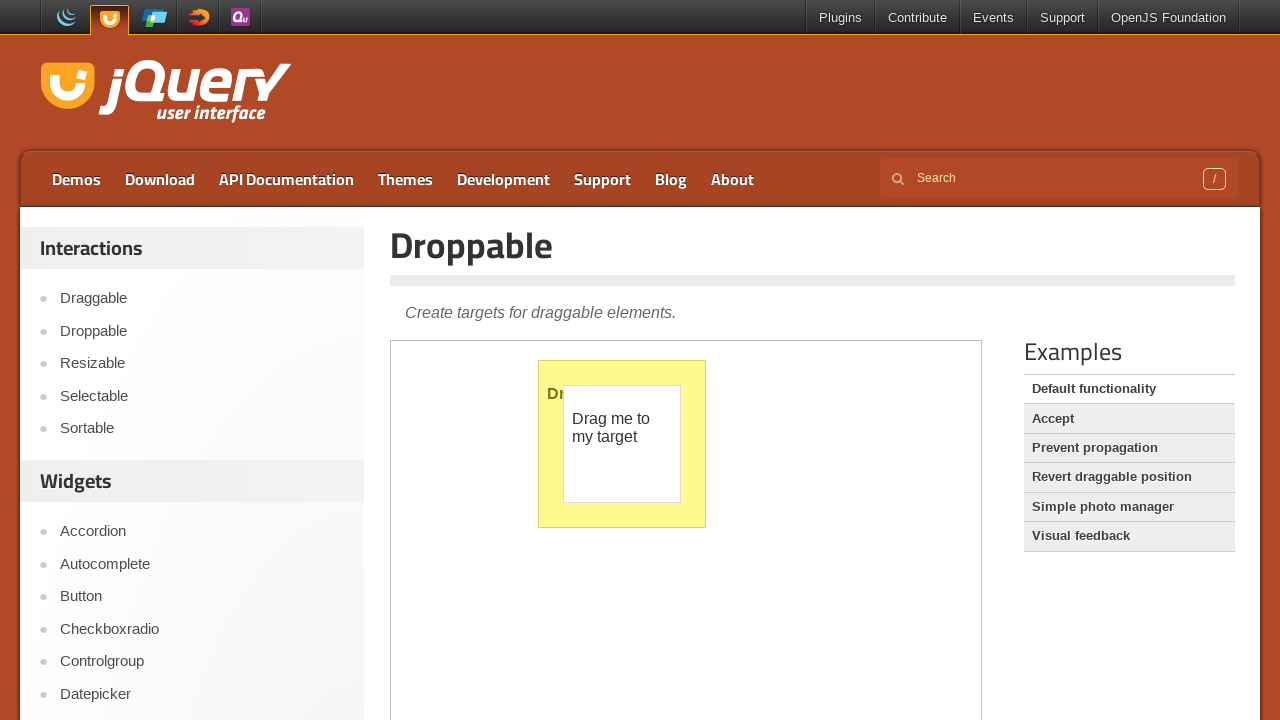